Tests JavaScript alert handling by clicking a button to trigger an alert and accepting it

Starting URL: http://the-internet.herokuapp.com/javascript_alerts

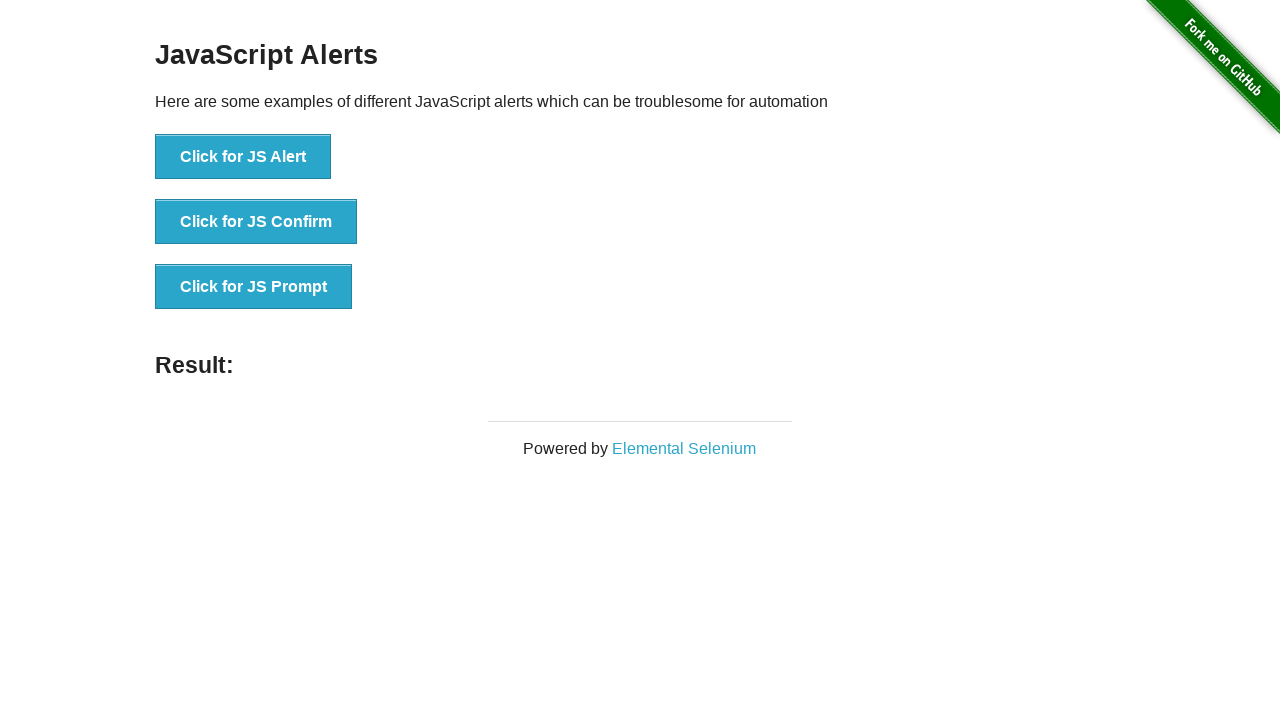

Clicked button to trigger JavaScript alert at (243, 157) on xpath=//button[contains(text(),'Click for JS Alert')]
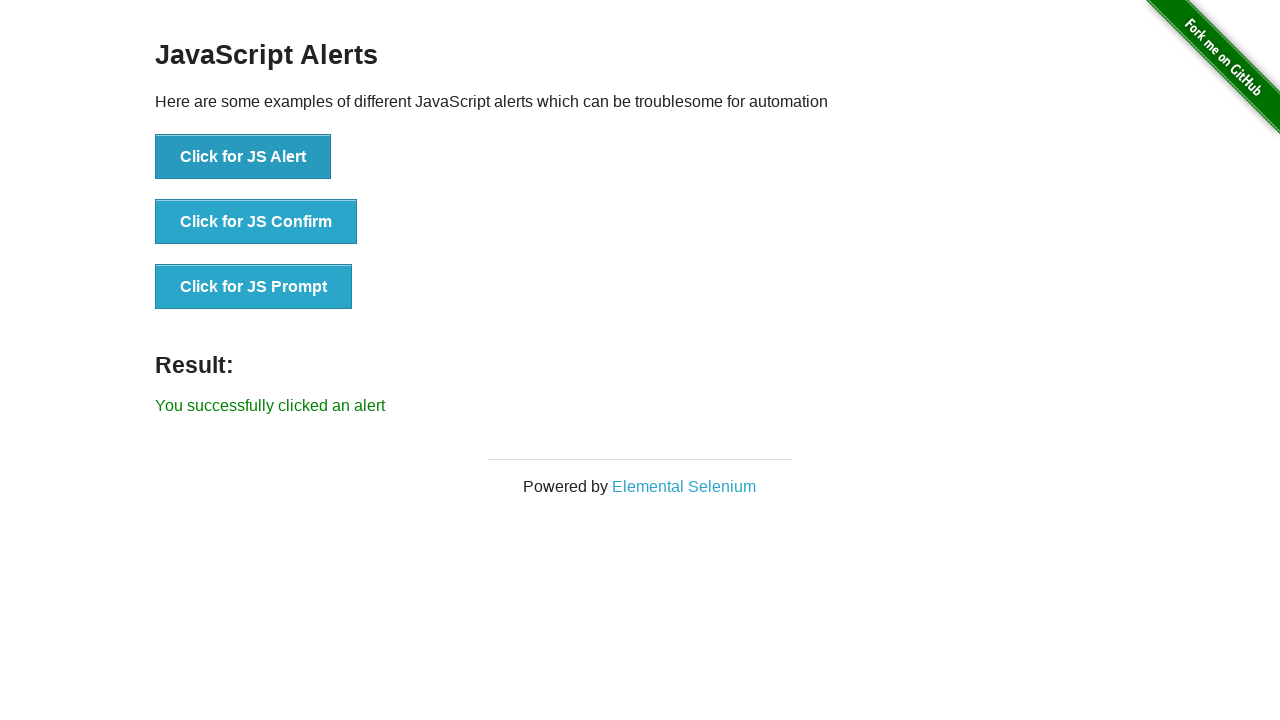

Set up dialog handler to accept alert
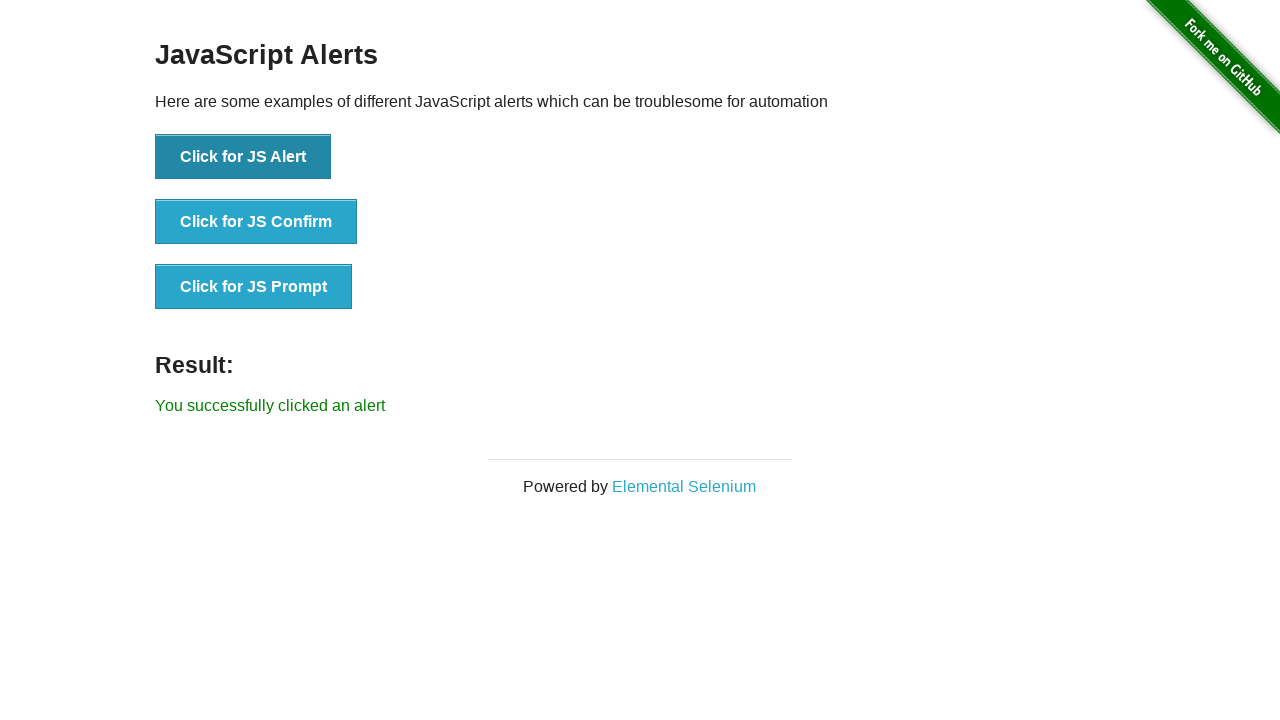

Alert accepted and result text appeared
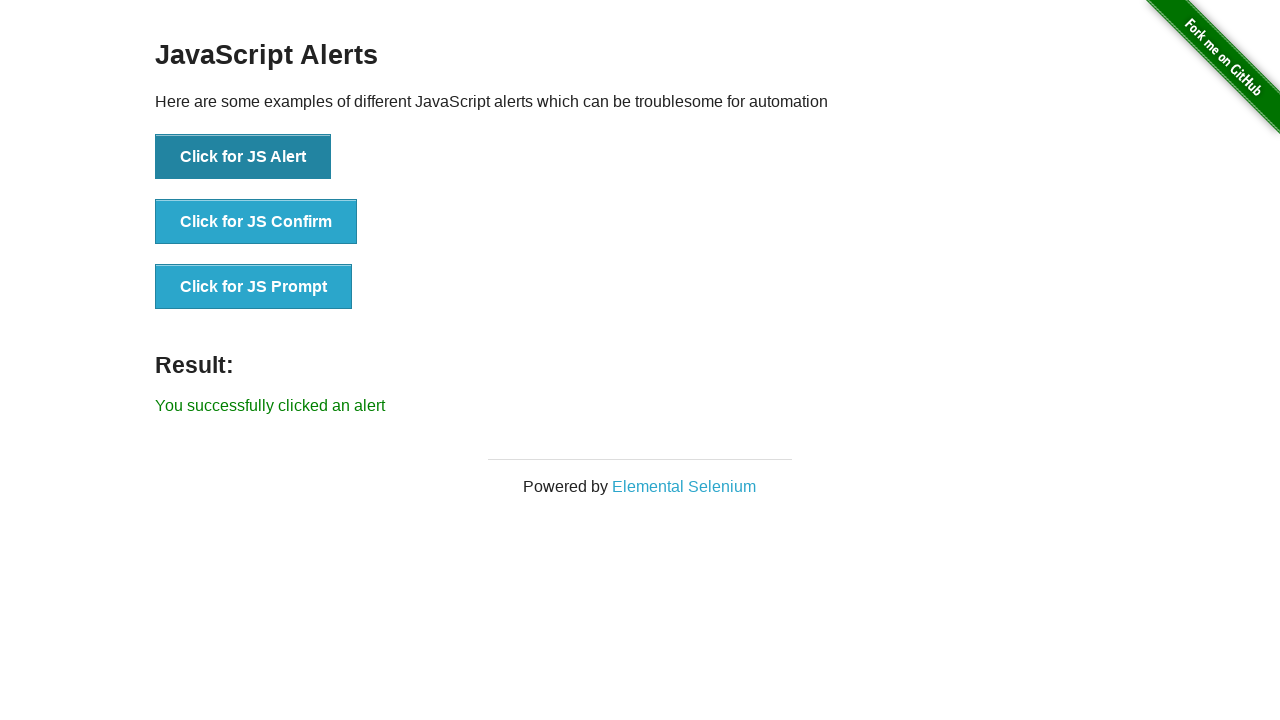

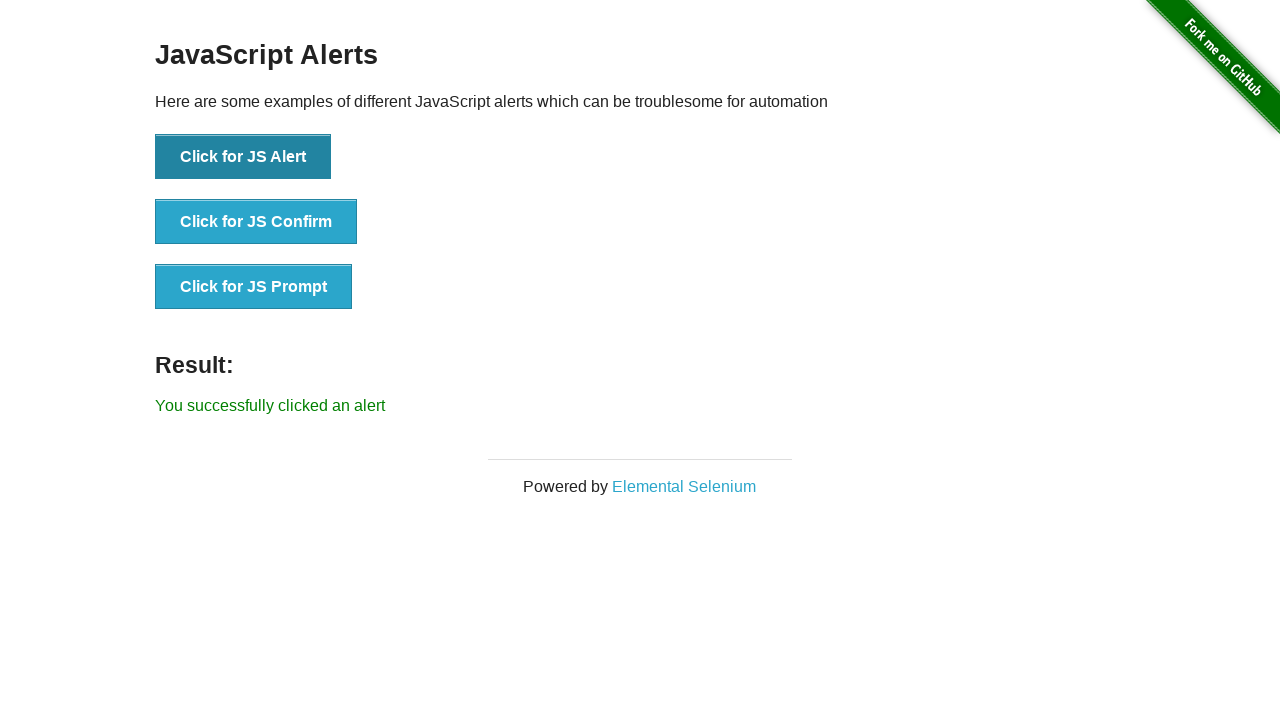